Navigates to an event page on biaarma.com and verifies that event slots and the event date label are displayed on the page.

Starting URL: http://biaarma.com/event/OpBruteForce1

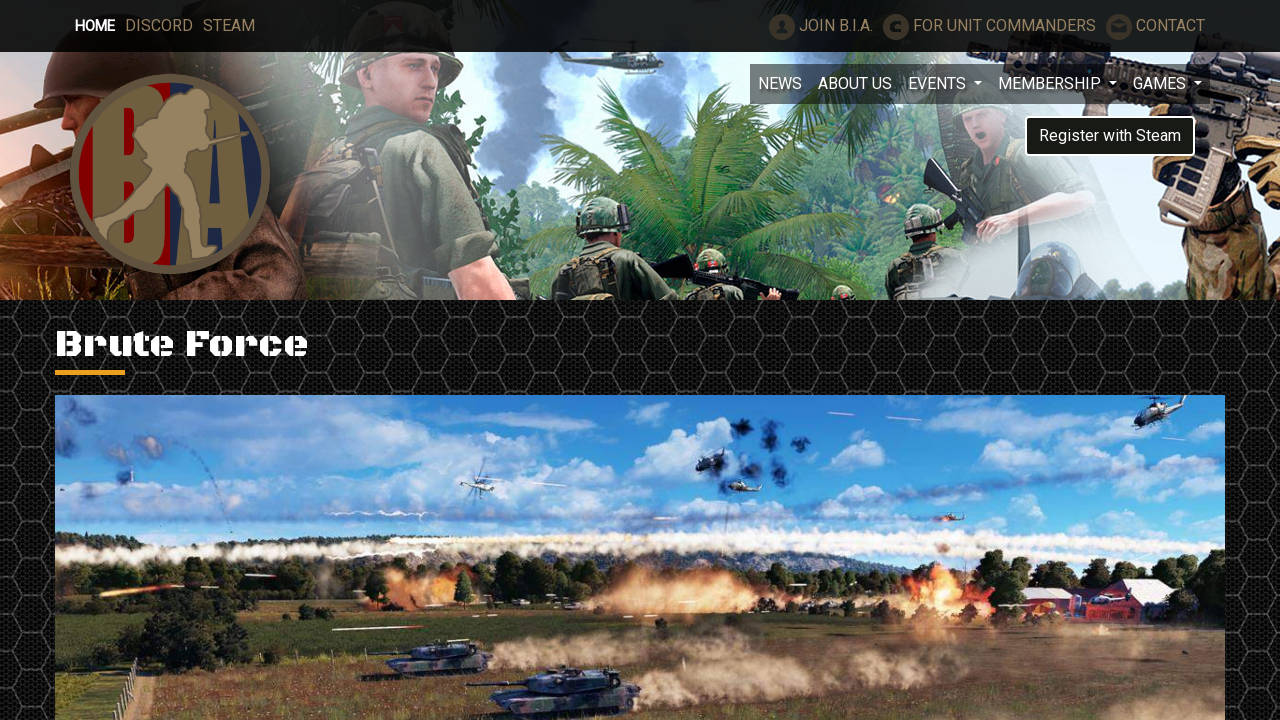

Navigated to event page at http://biaarma.com/event/OpBruteForce1
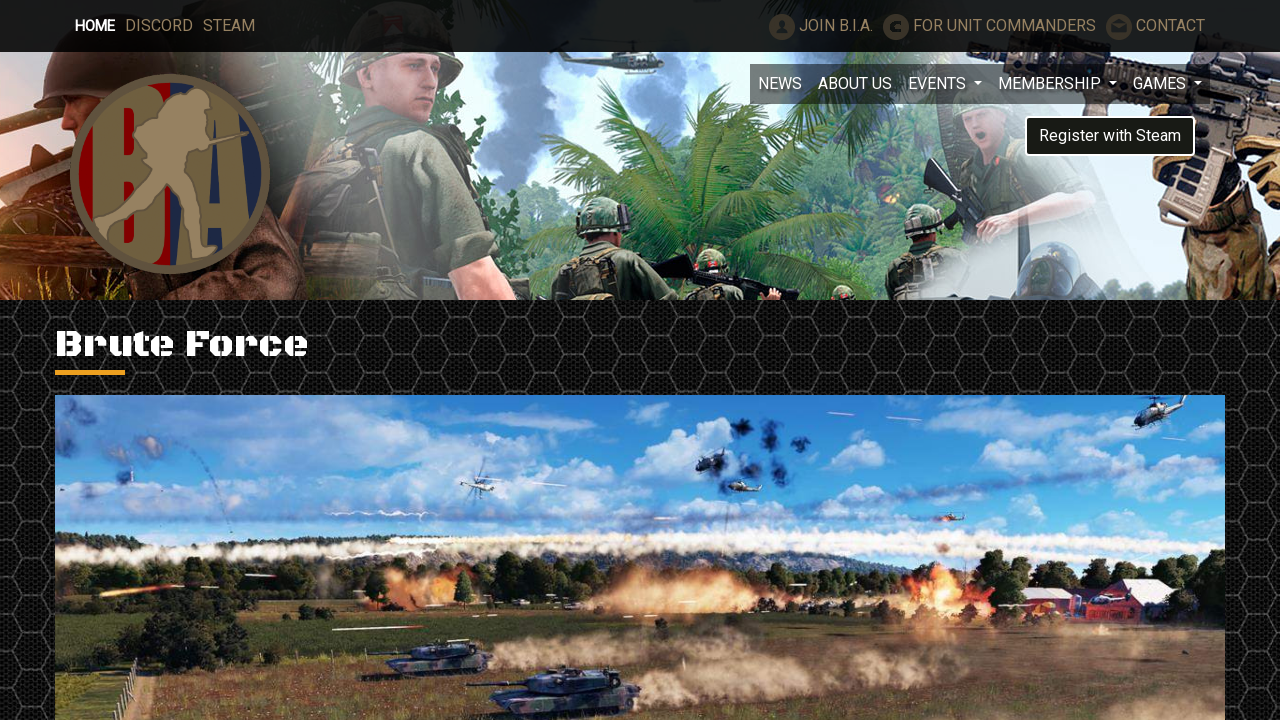

Event slot element loaded on the page
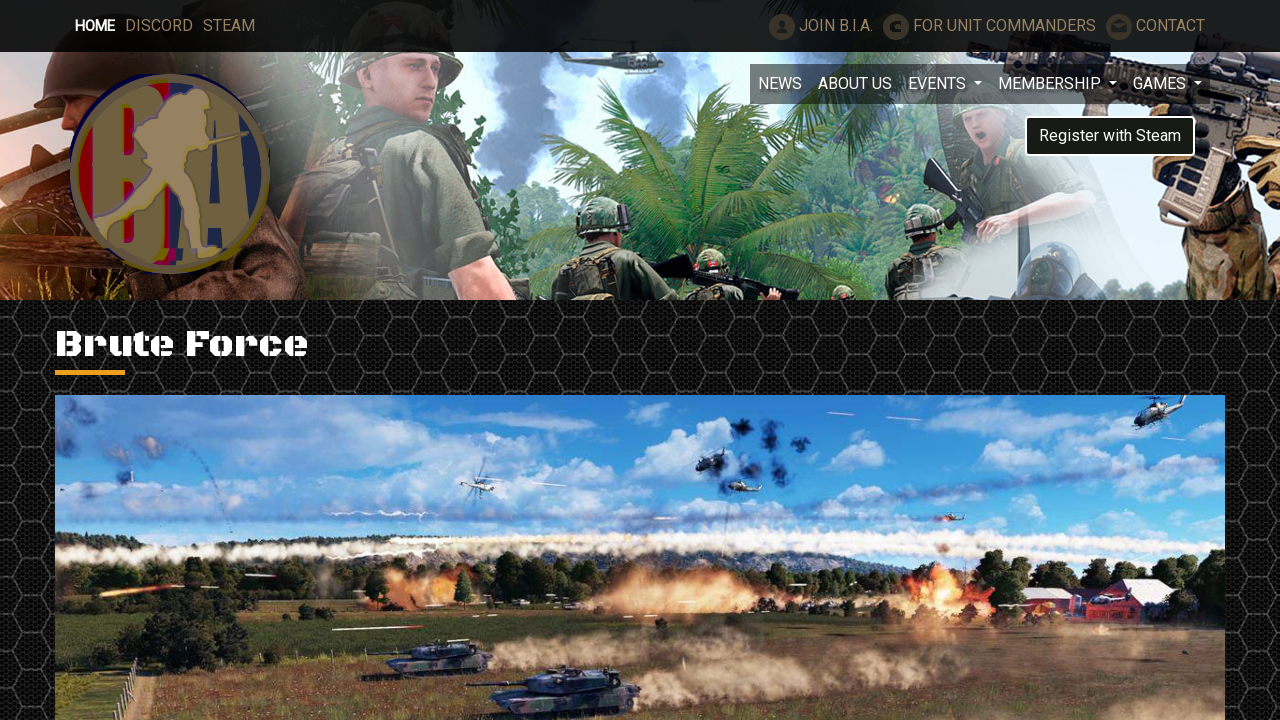

Event date label element loaded on the page
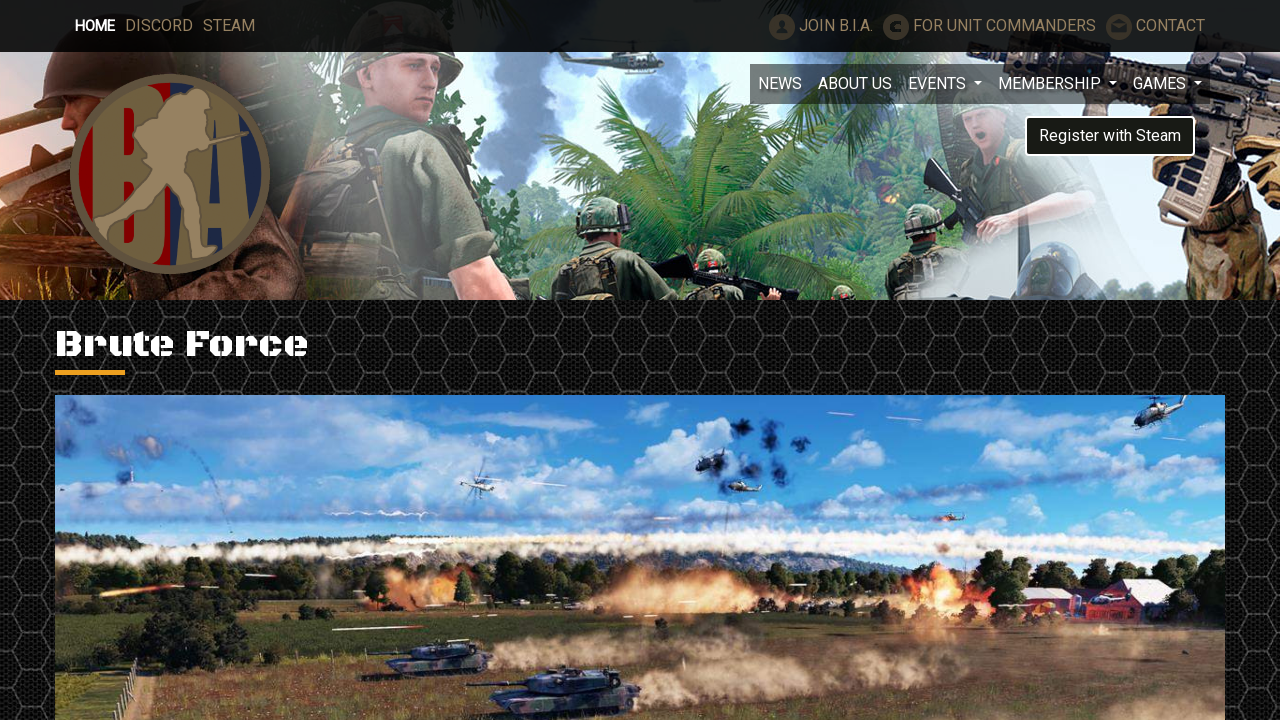

Located all event slot elements
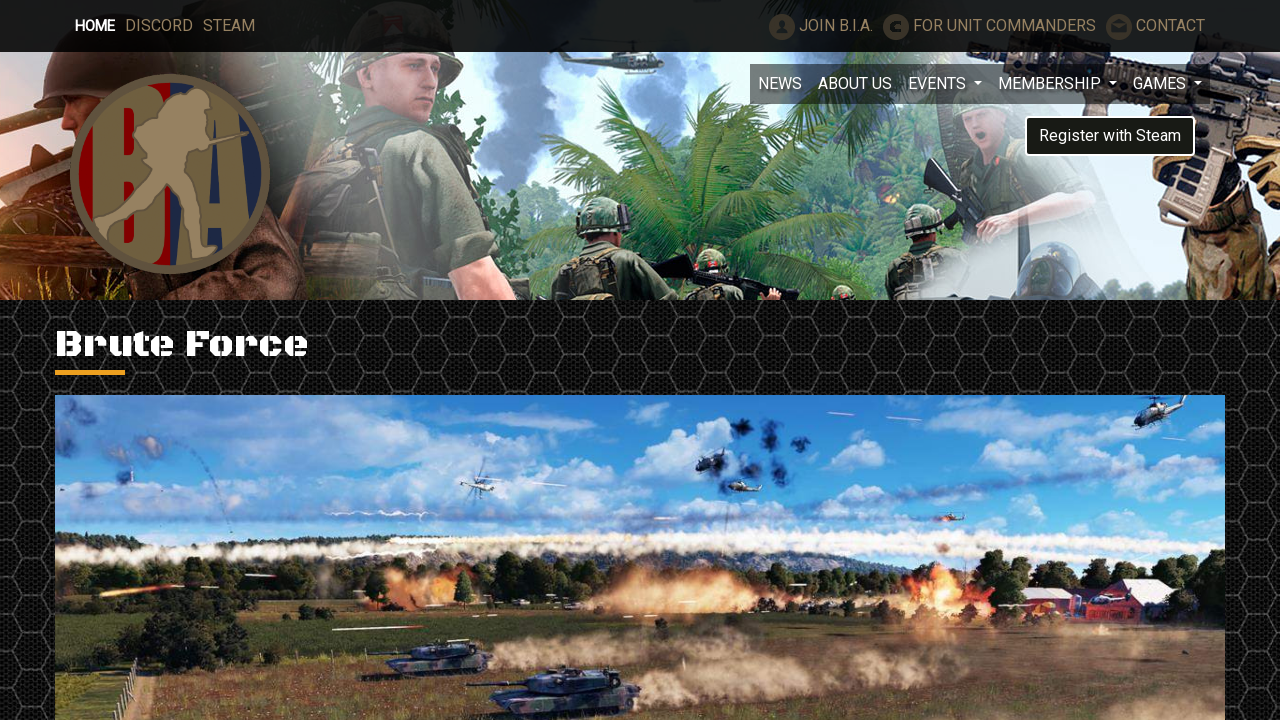

Verified that at least one event slot is present on the page
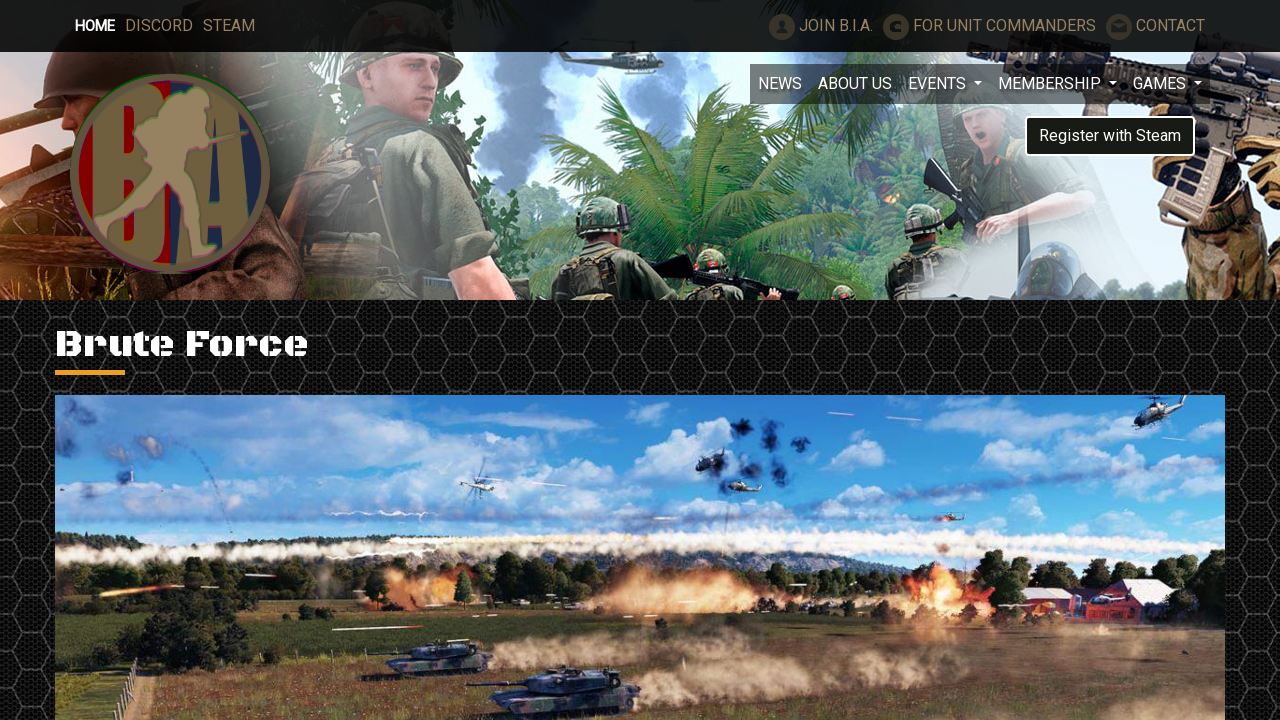

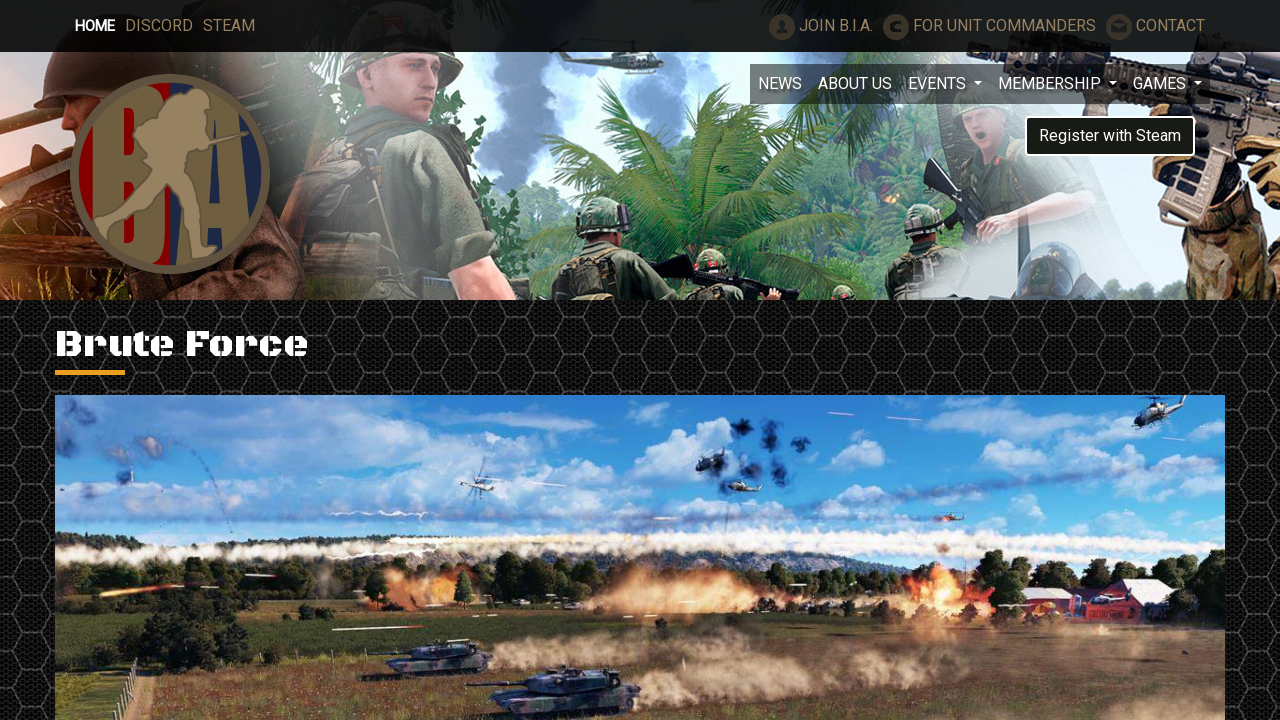